Tests different mouse click types including single click, double click, and right click on various elements.

Starting URL: https://demoapp-sable-gamma.vercel.app/

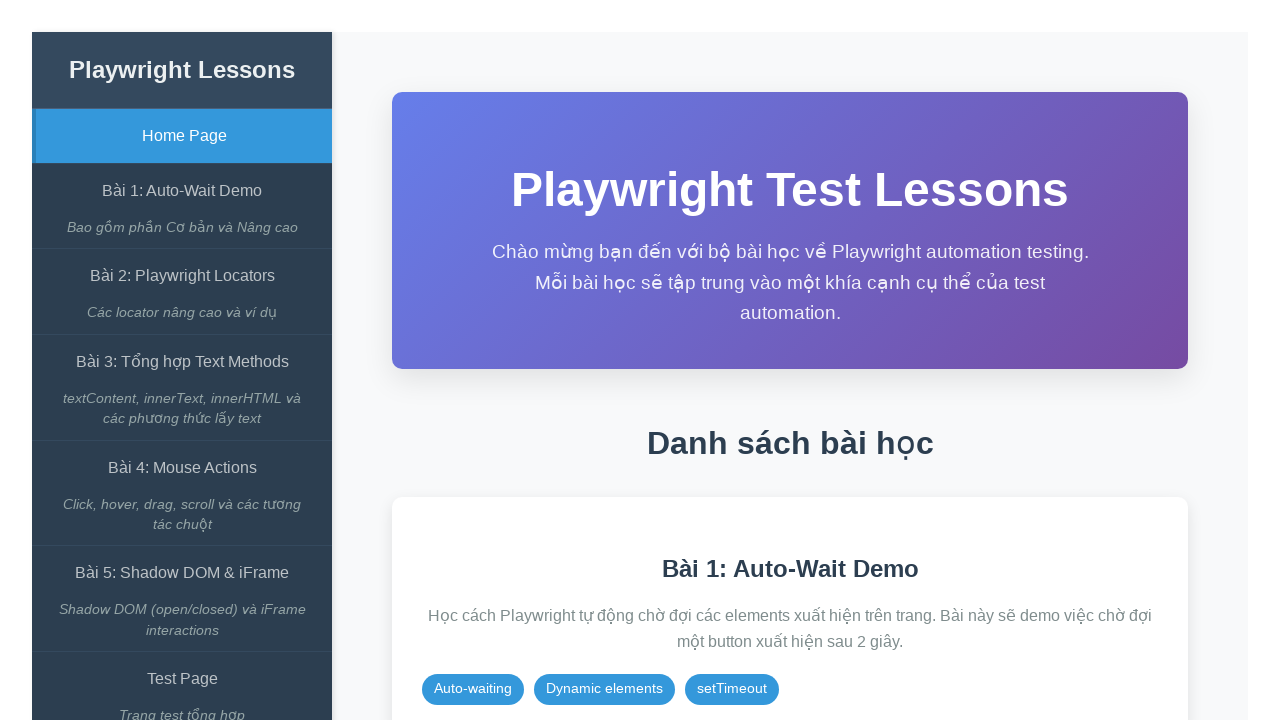

Clicked on 'Bài 4: Mouse Actions' link to navigate to mouse actions test page at (182, 468) on internal:role=link[name="Bài 4: Mouse Actions"i]
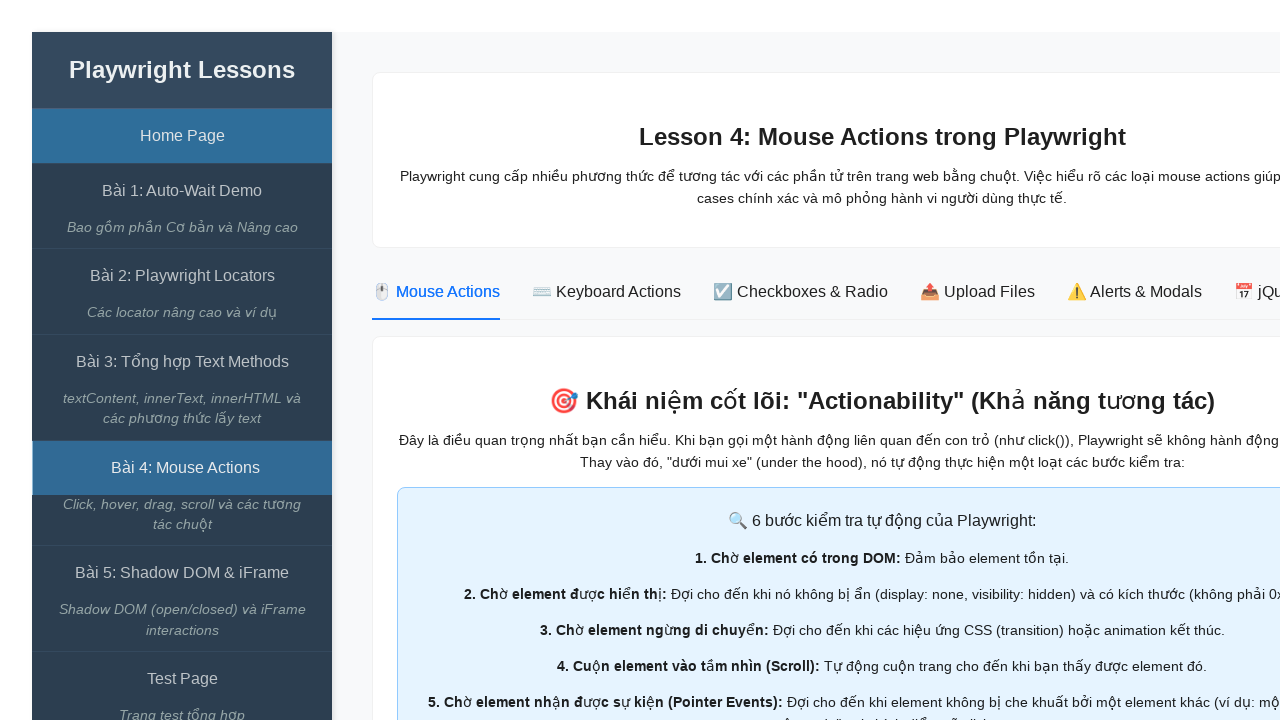

Performed single click on 'Click Me' element at (553, 360) on xpath=//span[text()="Click Me"]
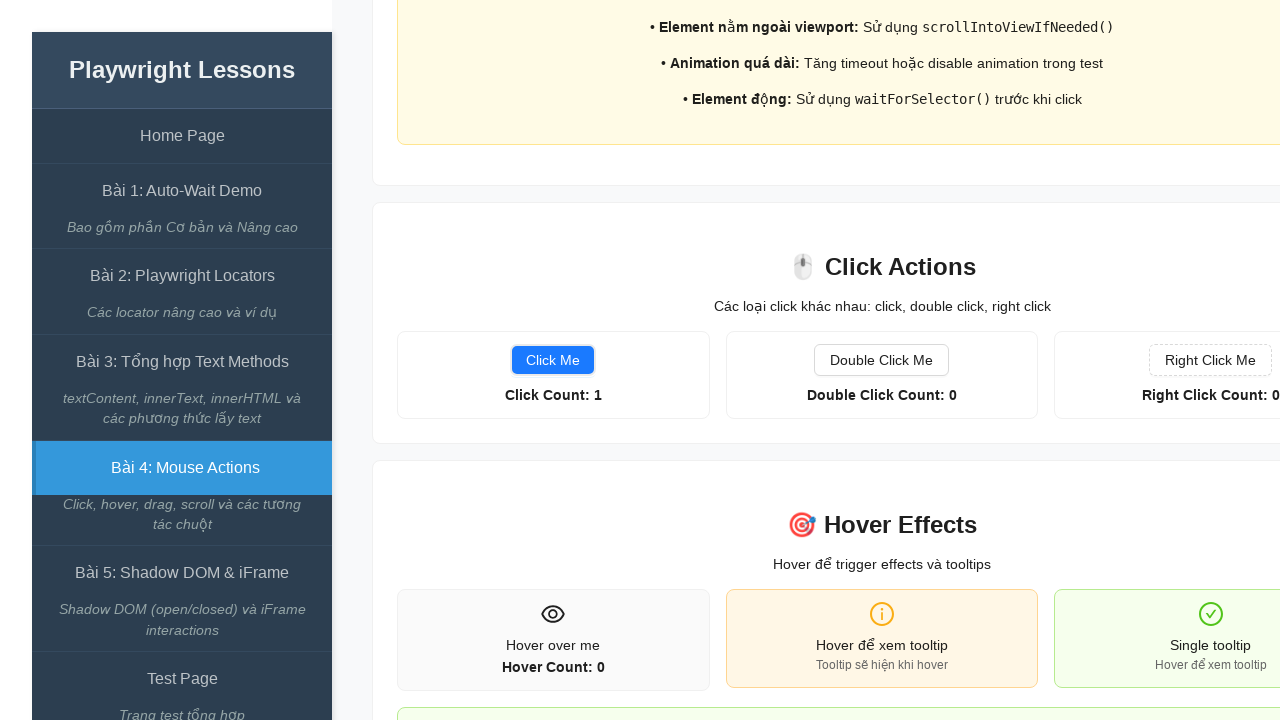

Performed double click on 'Double Click Me' element at (882, 360) on xpath=//span[text()="Double Click Me"]
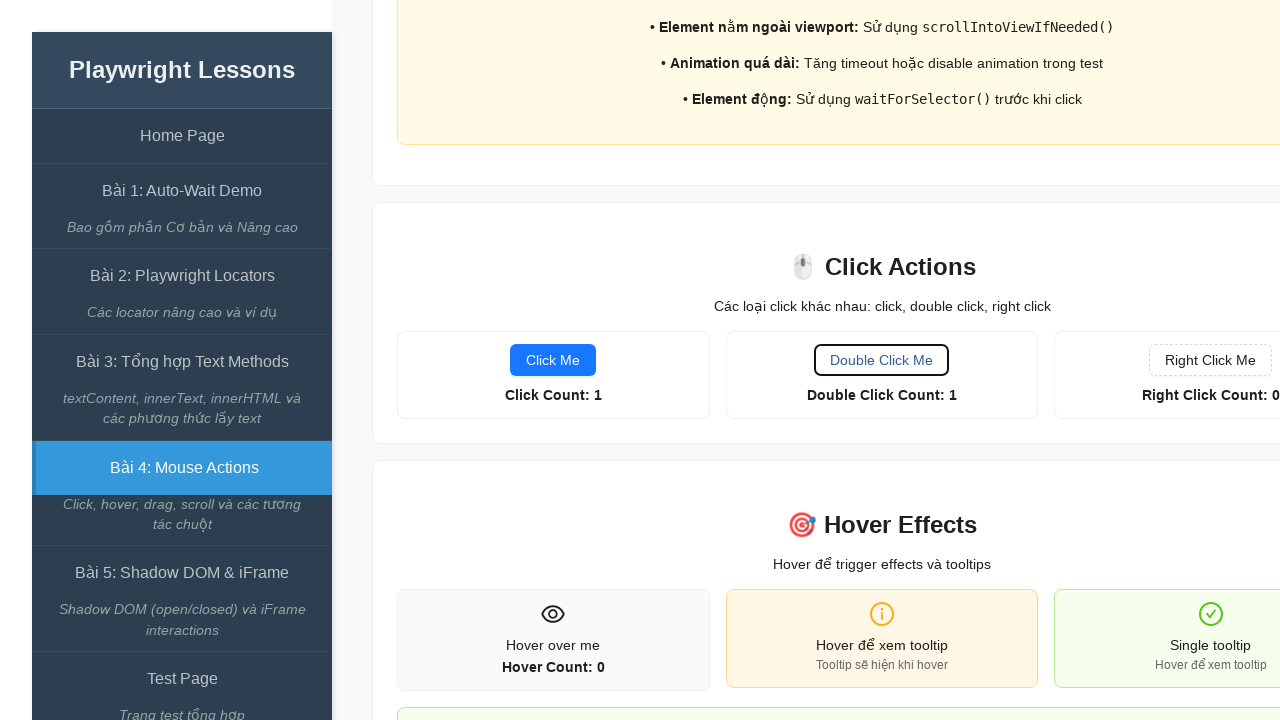

Performed right click on 'Right Click Me' element at (1211, 360) on xpath=//span[text()="Right Click Me"]
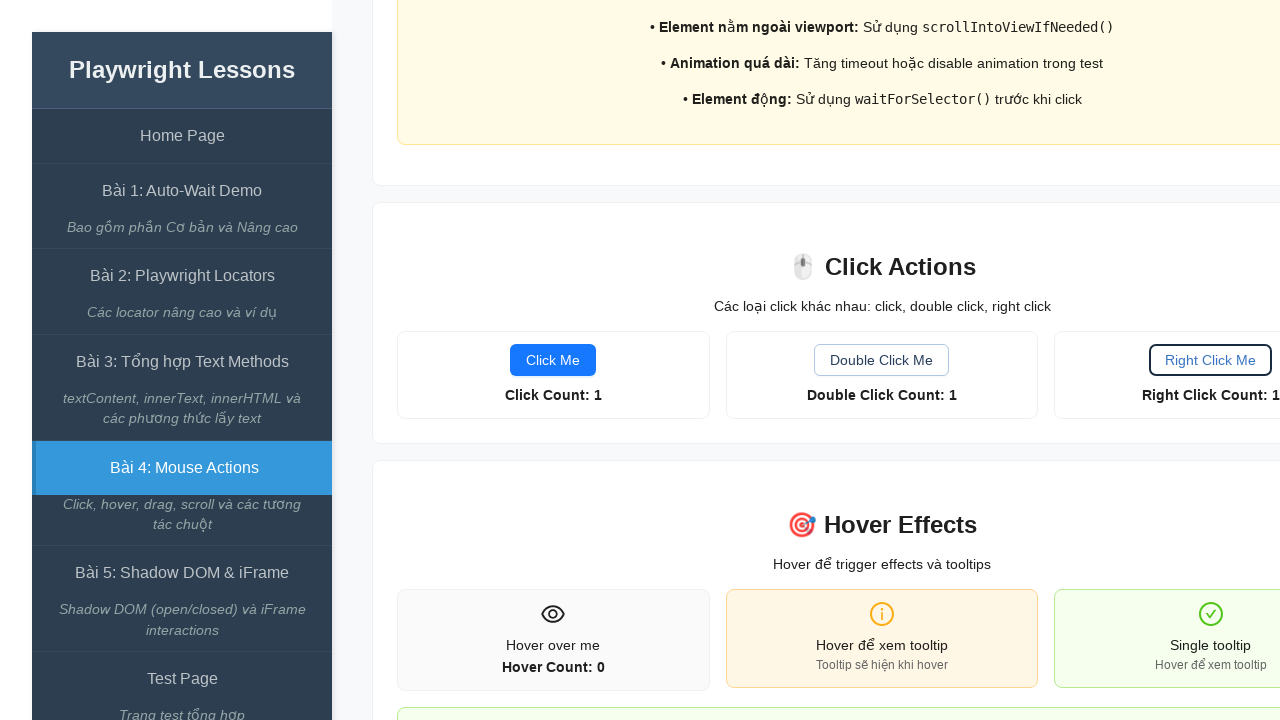

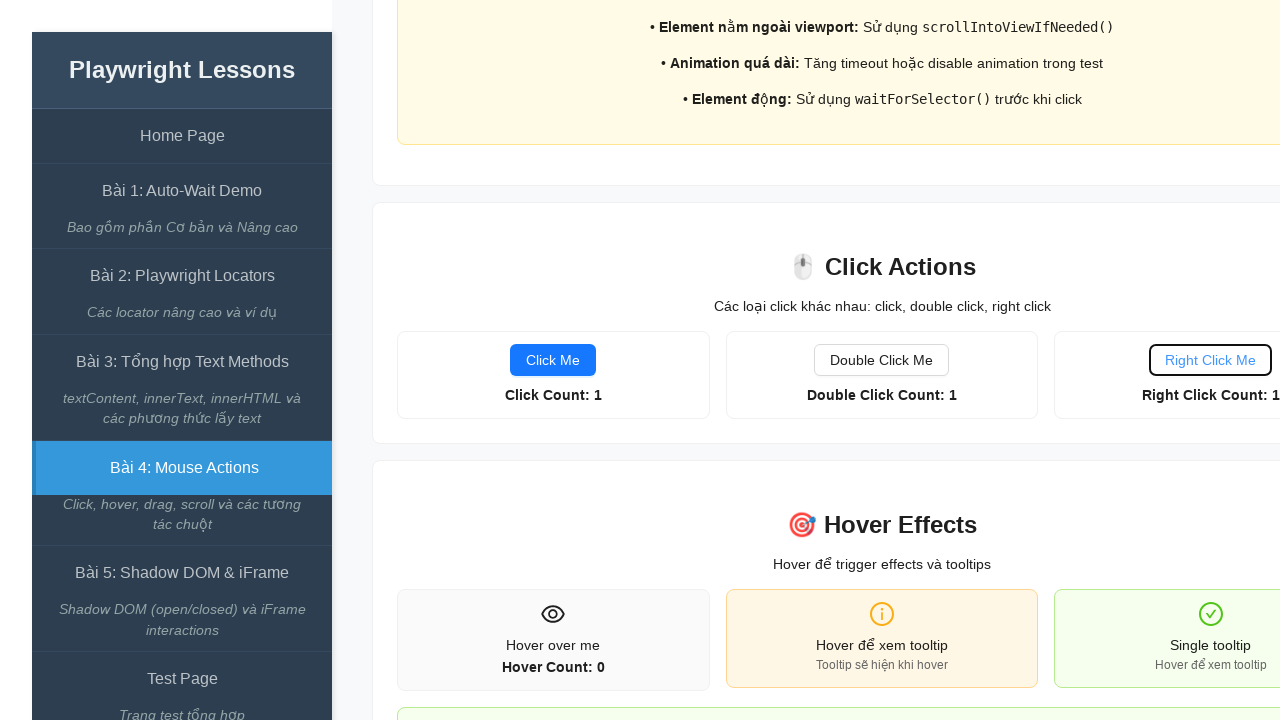